Navigates to IMDB website and maximizes the browser window

Starting URL: https://www.imdb.com/

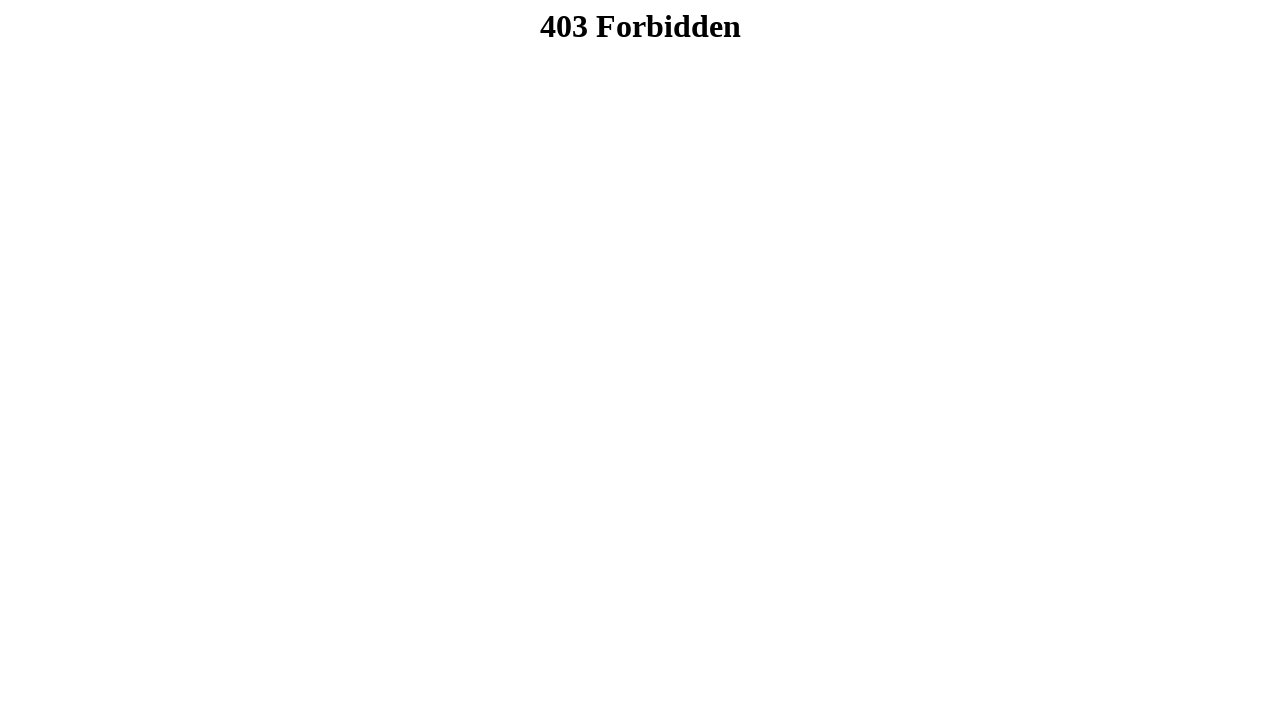

Waited for page to load completely (domcontentloaded state)
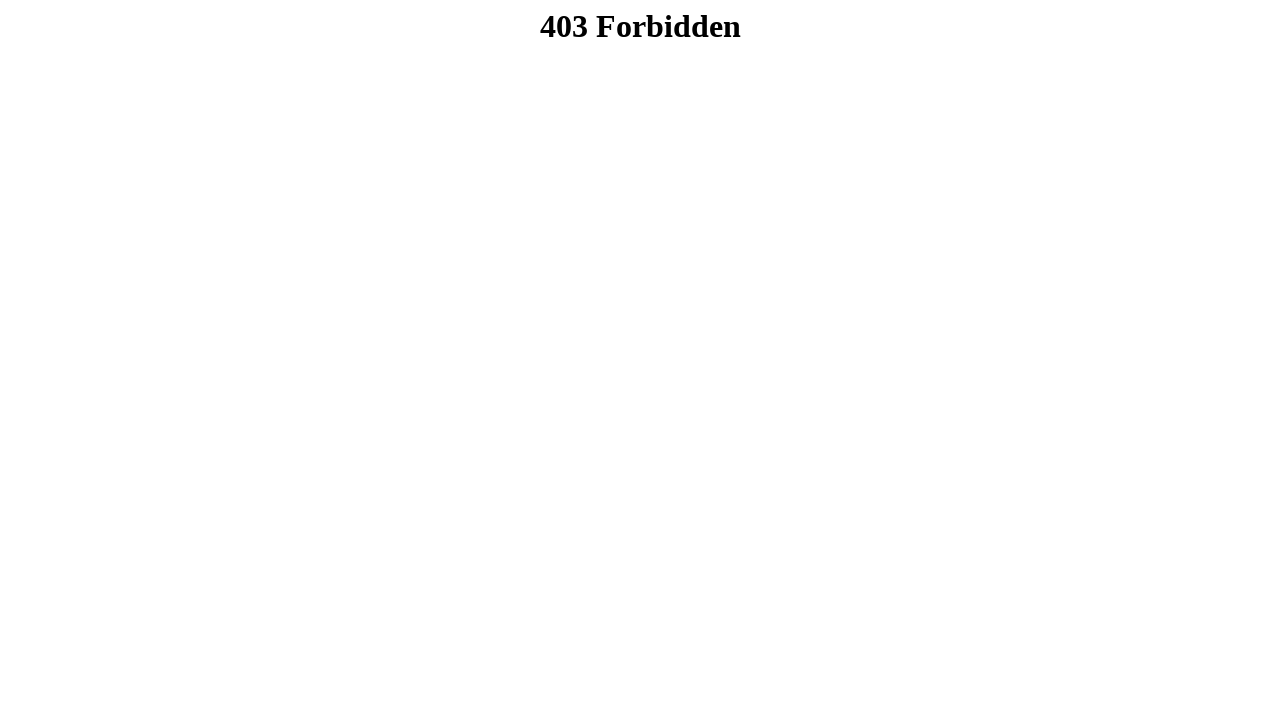

Maximized browser window to 1920x1080
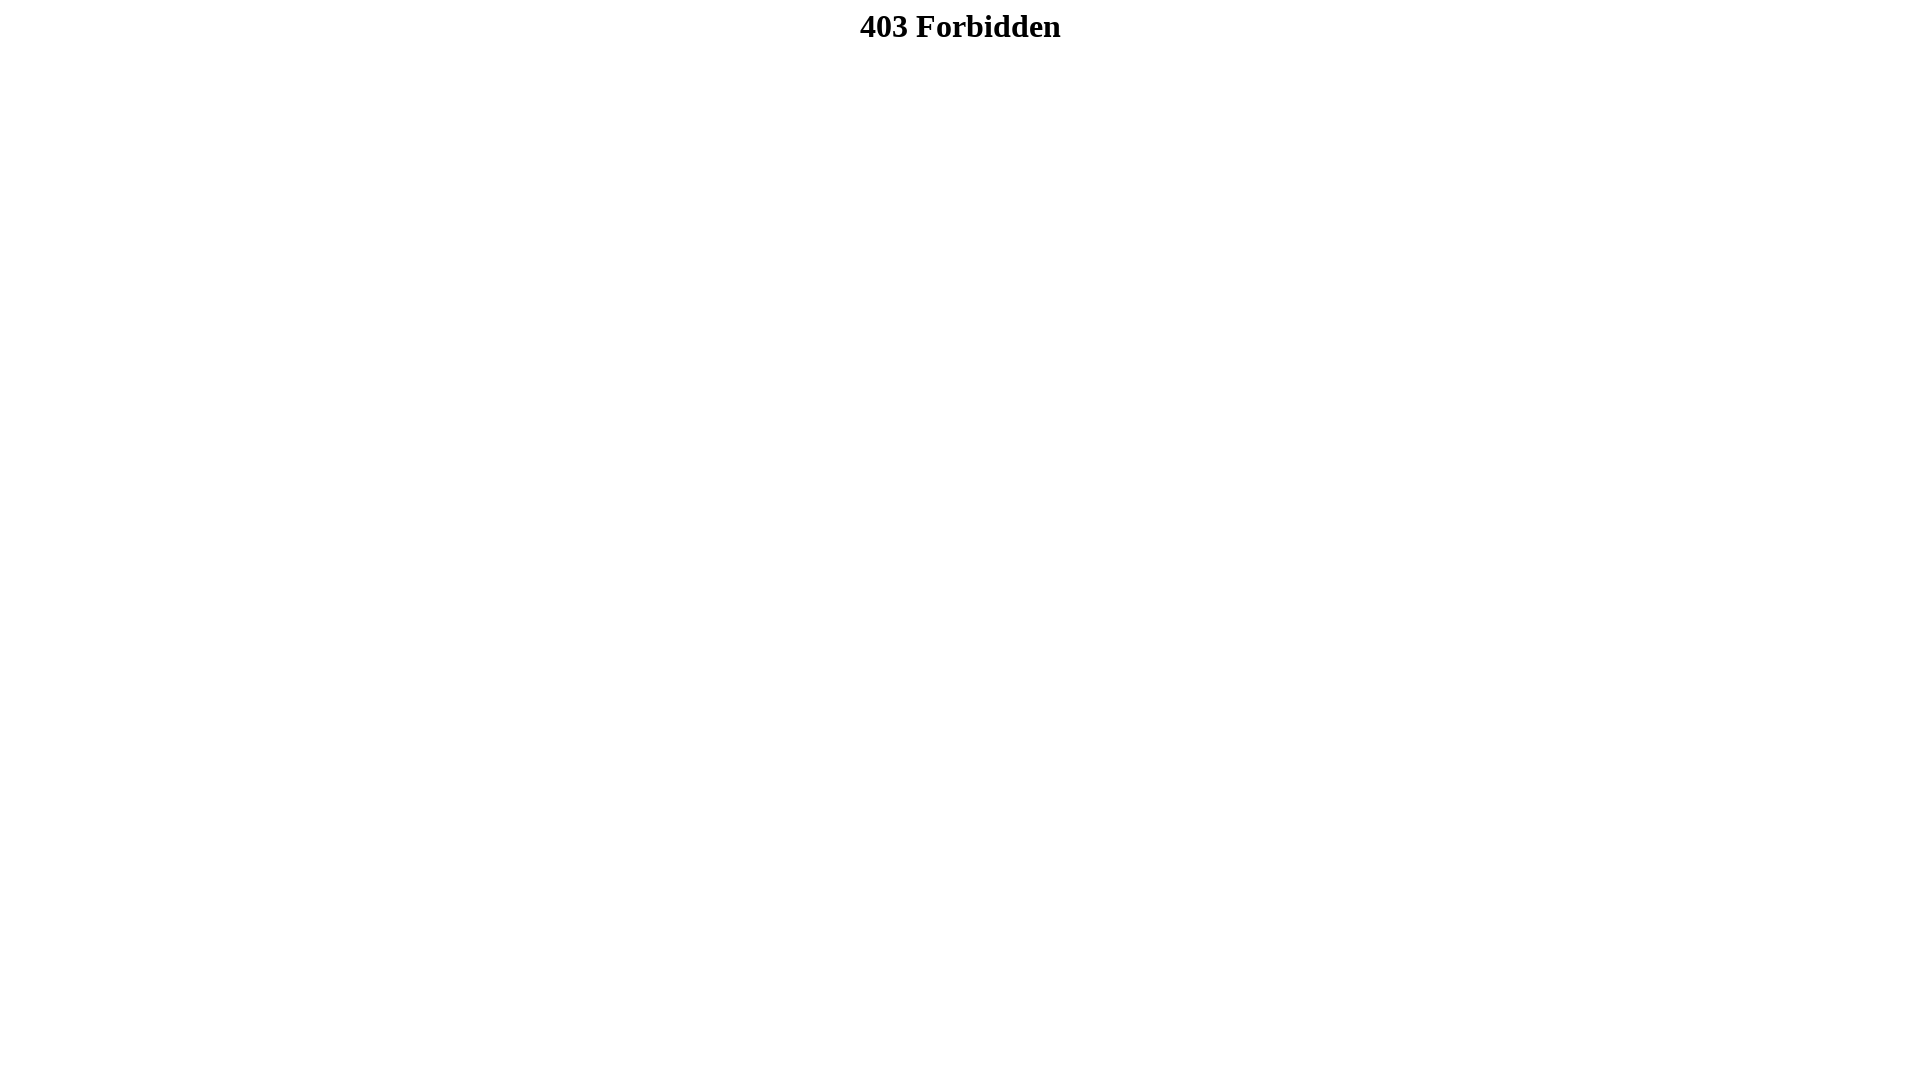

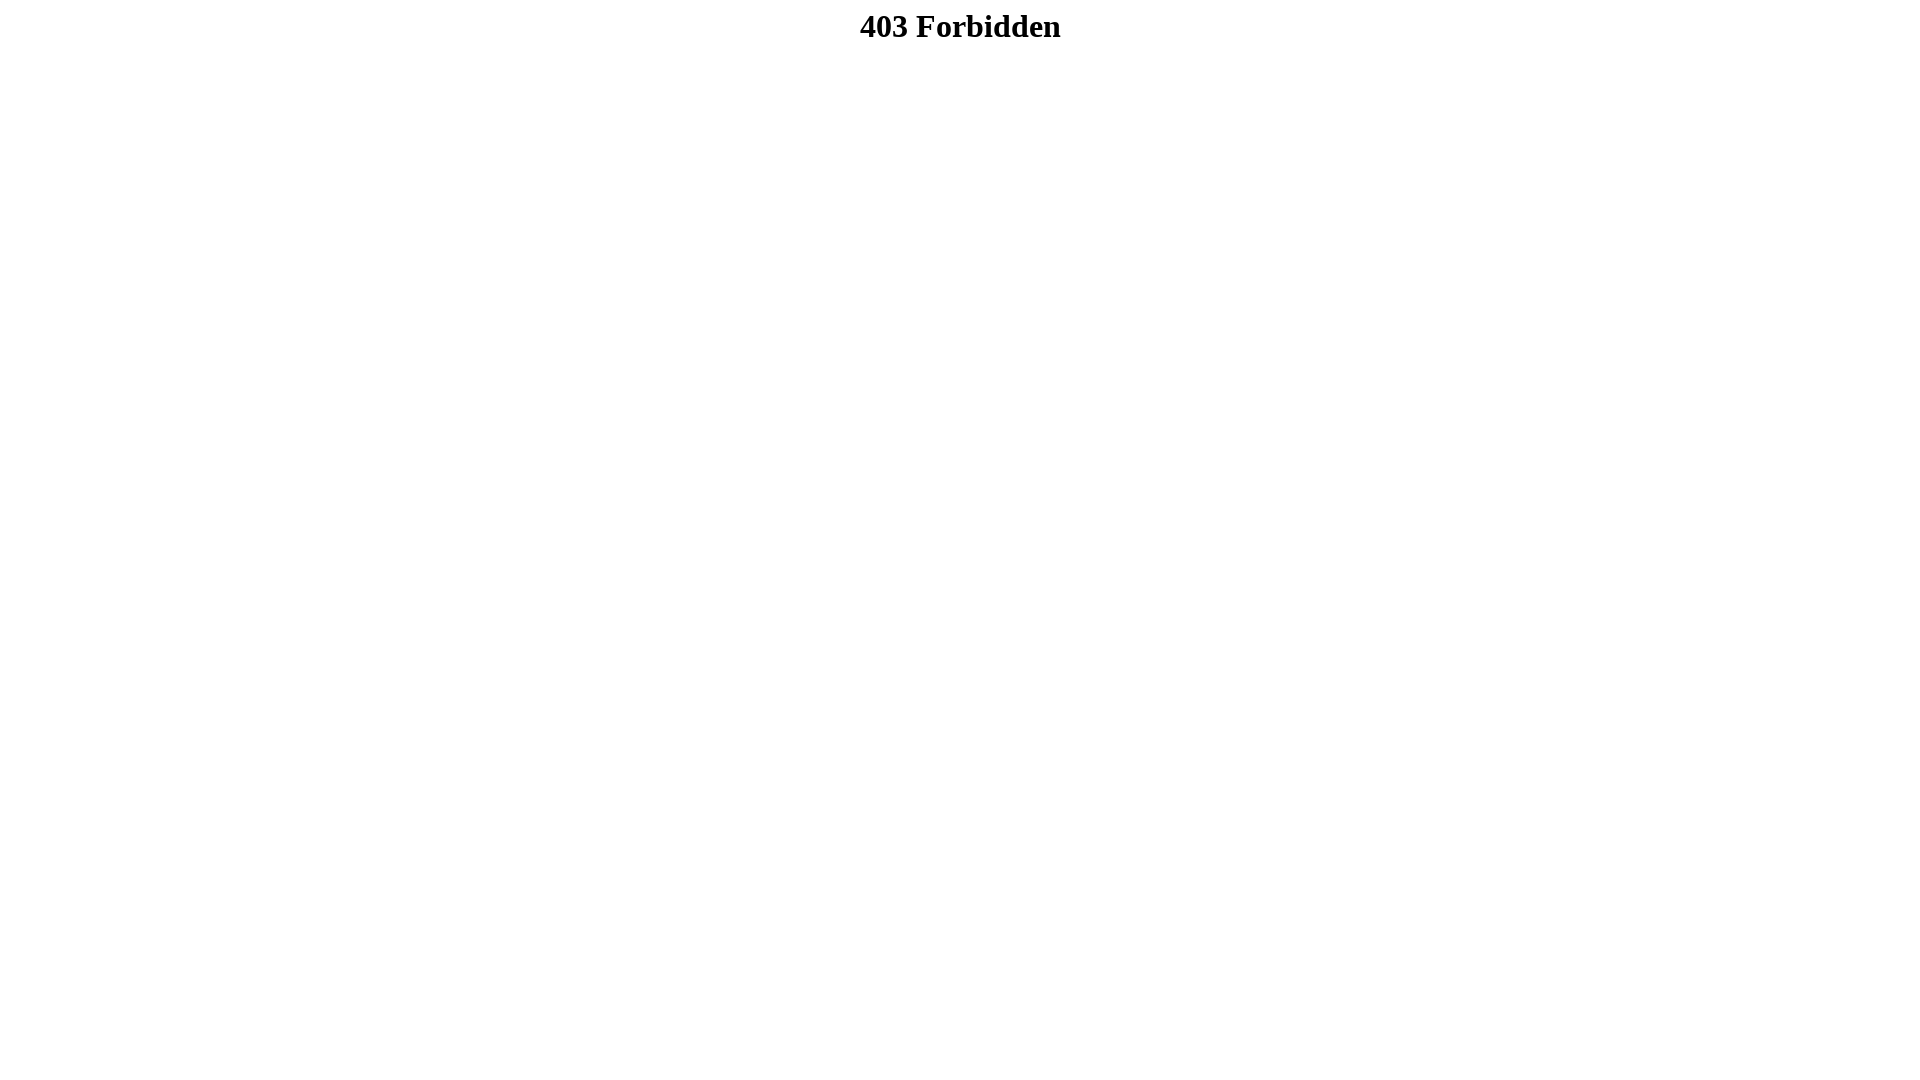